Tests MIDI + SysEx permissions with block setting by clicking the MIDI+SysEx button on the permissions test site

Starting URL: https://permission.site/

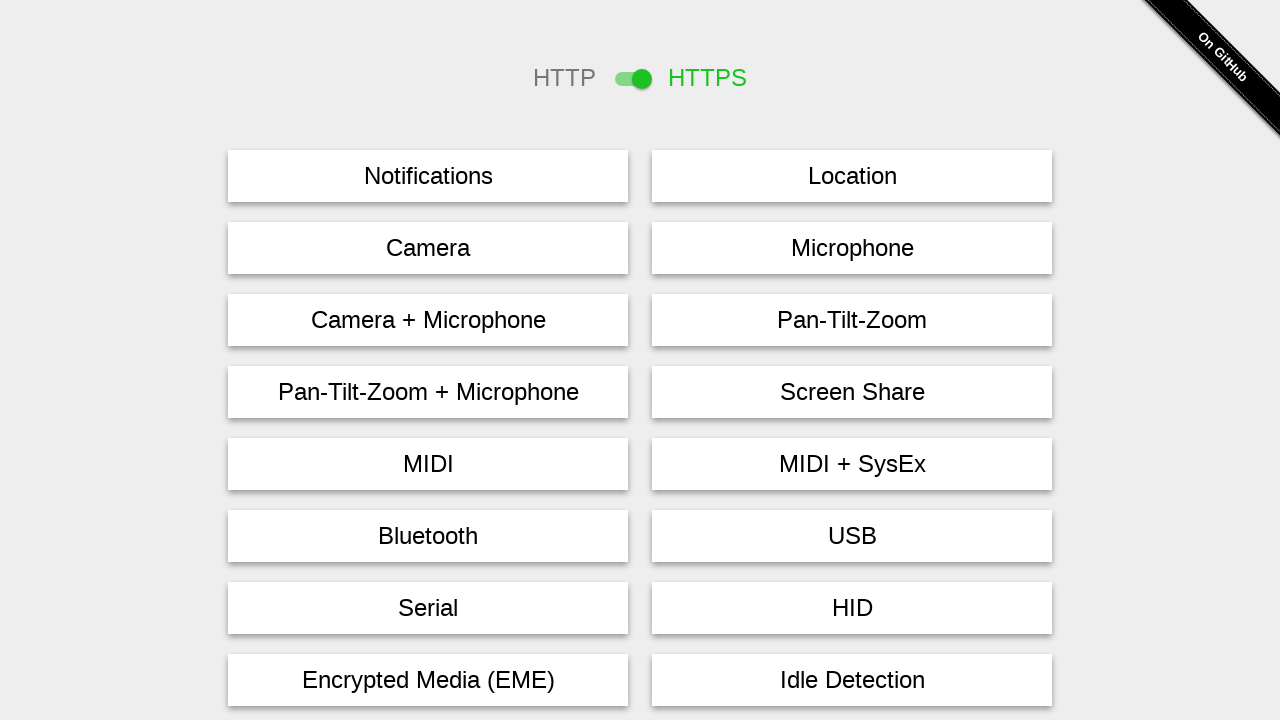

Clicked MIDI + SysEx permissions button at (852, 464) on #midi\+sysex
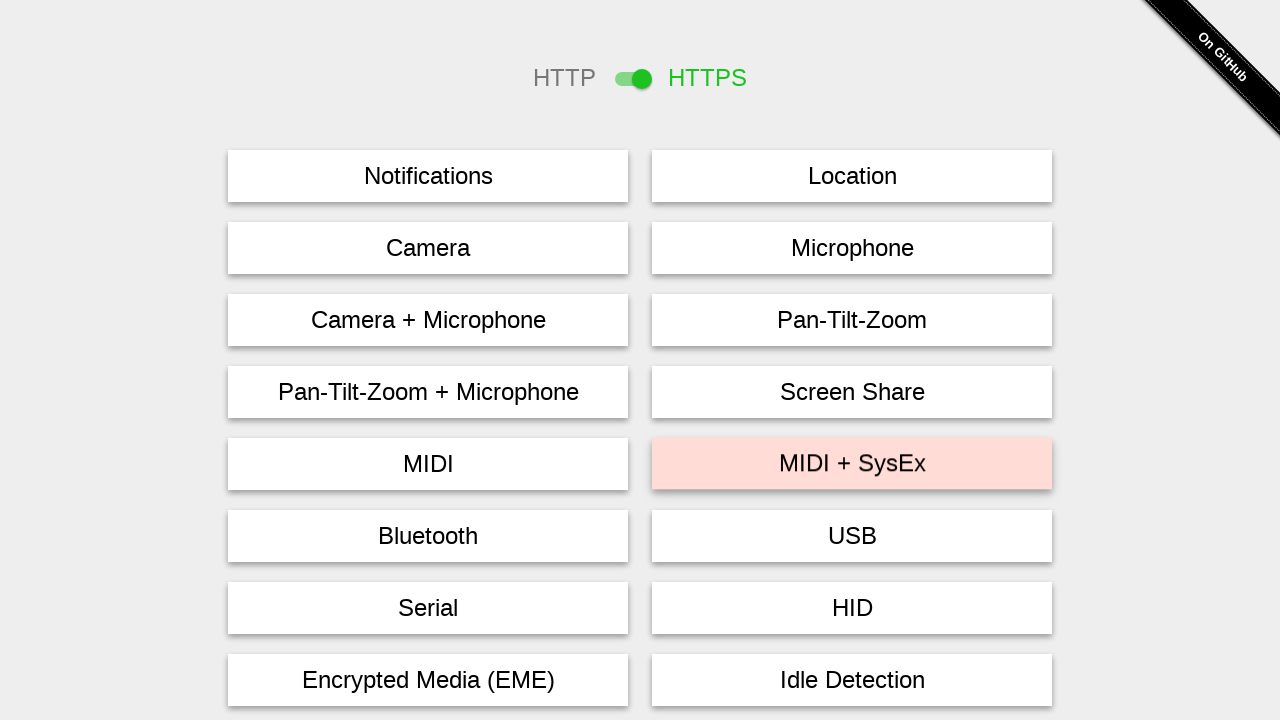

Waited 2 seconds for permission dialog or result
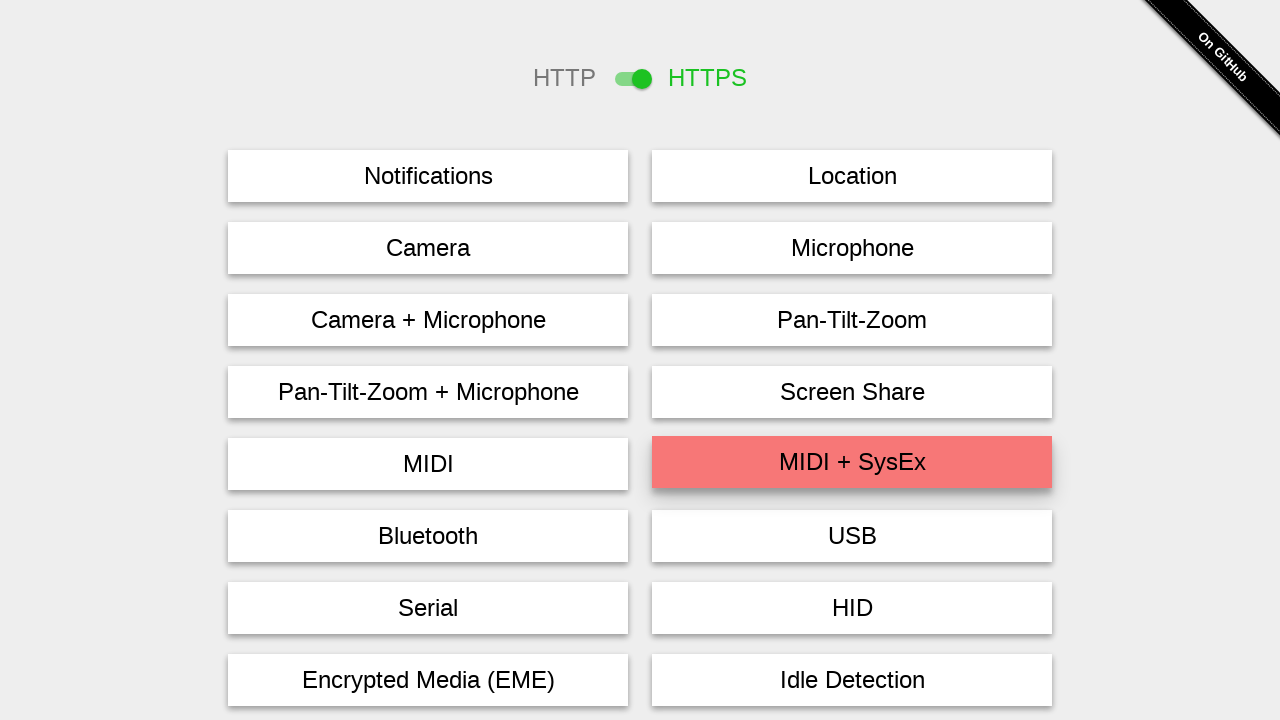

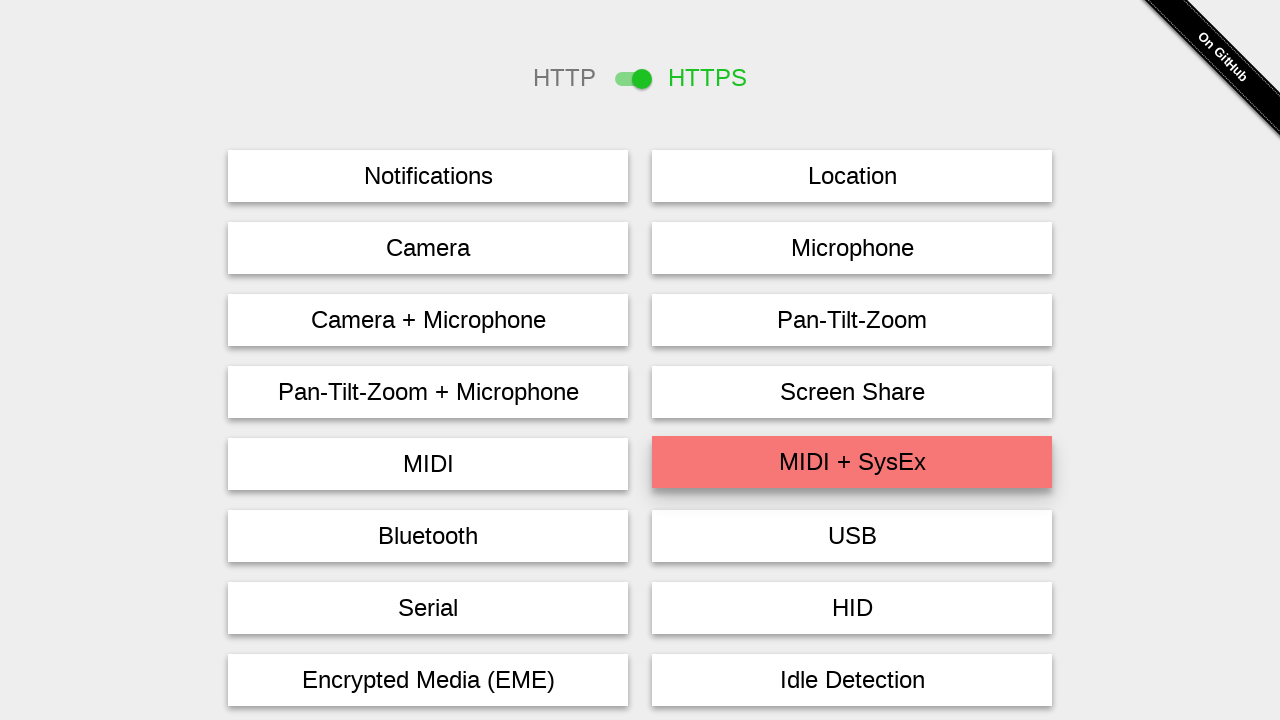